Tests checkbox interactions by clicking to toggle their checked states

Starting URL: https://the-internet.herokuapp.com/checkboxes

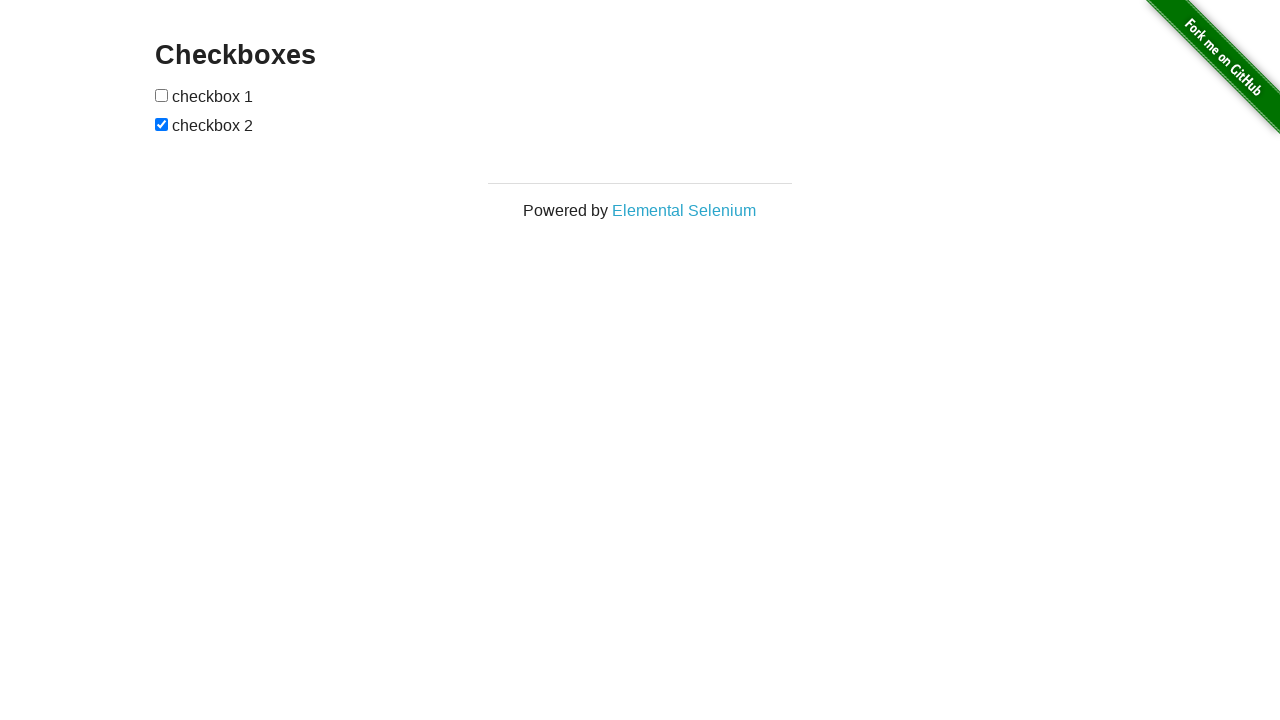

Located all checkboxes on the page
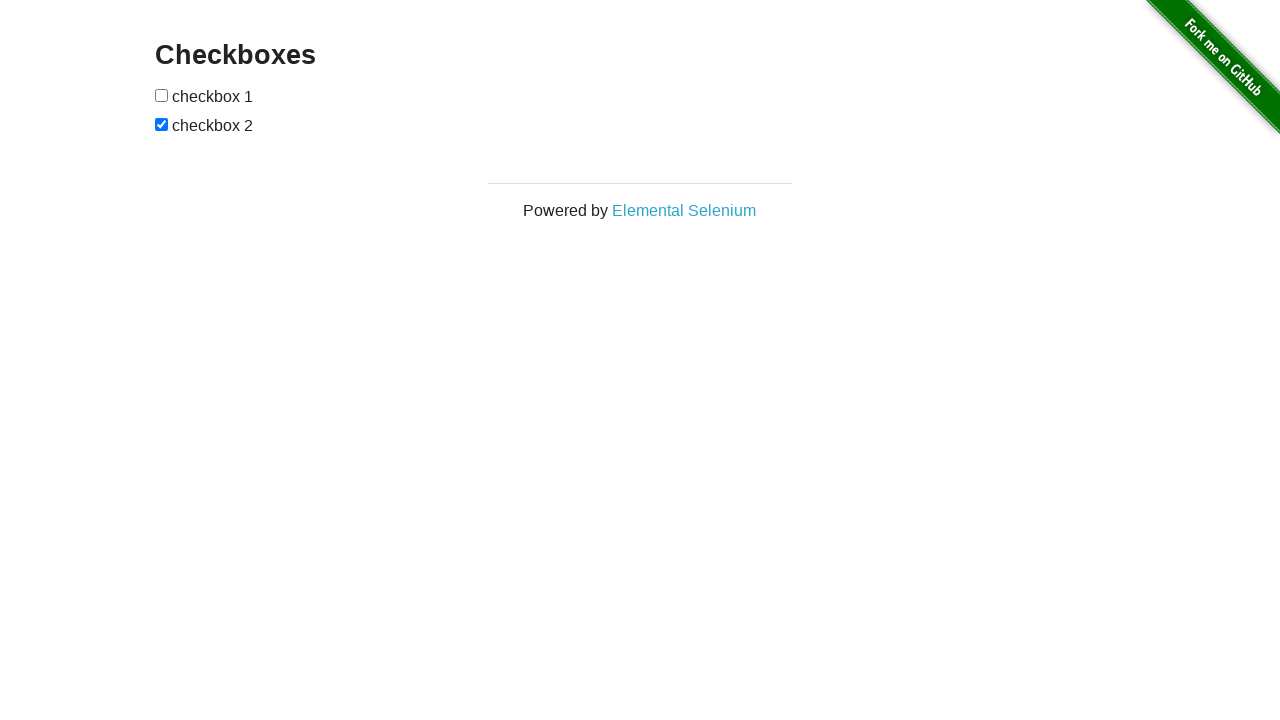

Clicked first checkbox to toggle its checked state at (162, 95) on input[type='checkbox'] >> nth=0
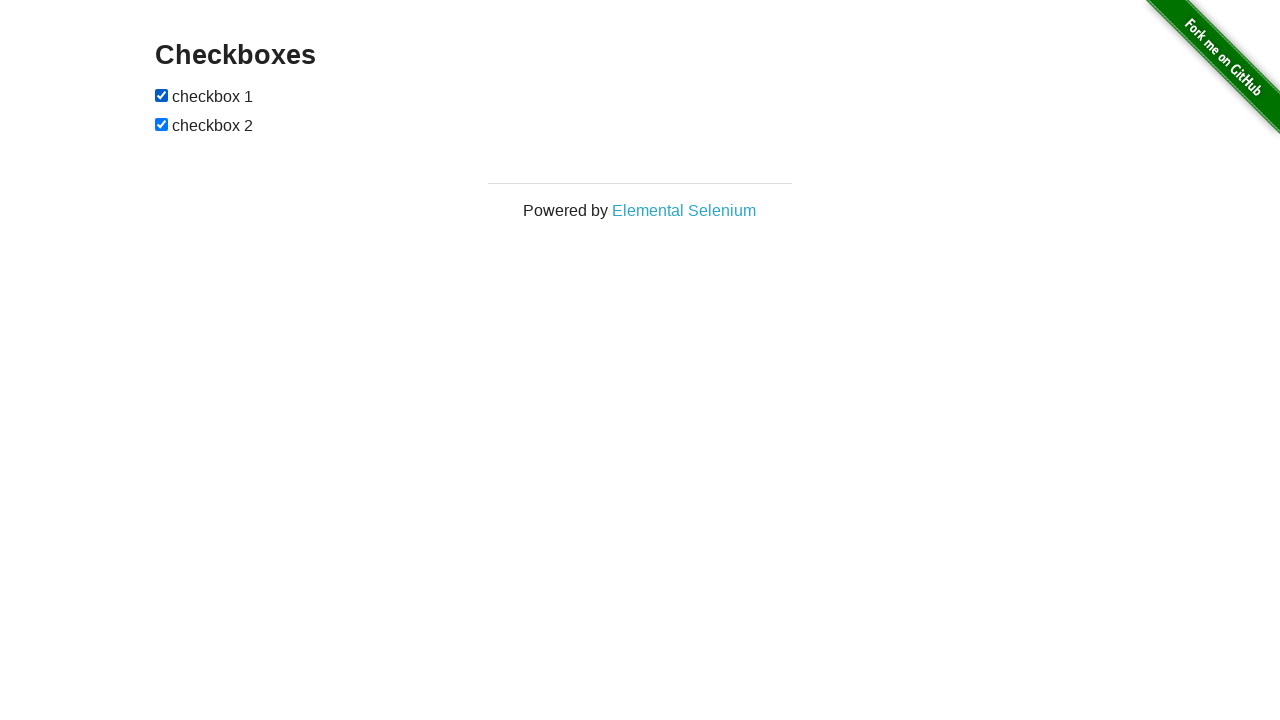

Clicked second checkbox to toggle its checked state at (162, 124) on input[type='checkbox'] >> nth=1
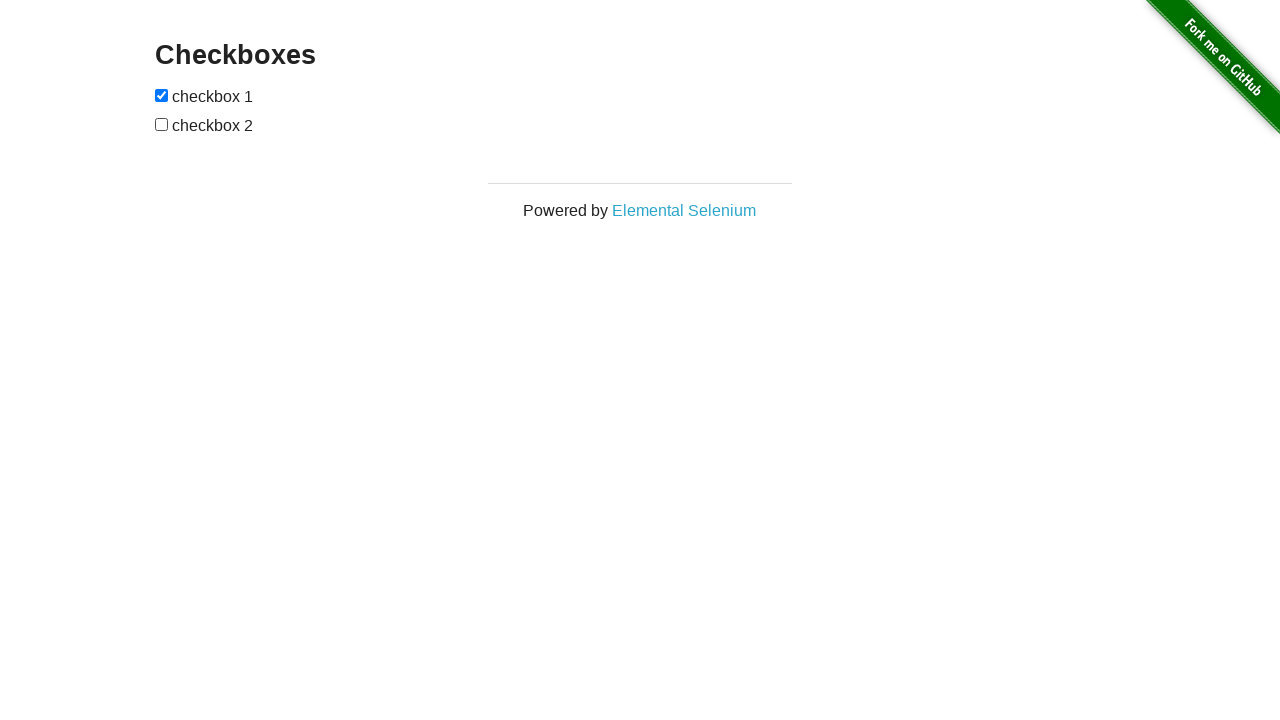

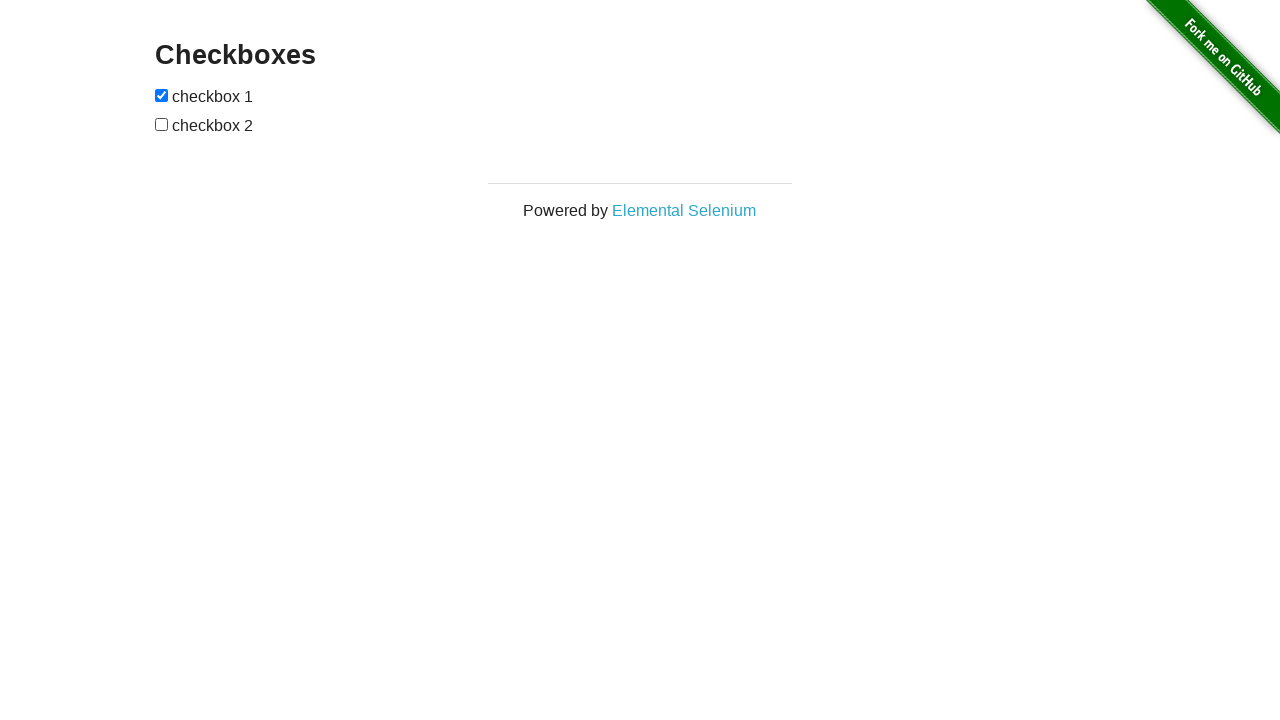